Tests browser window handling by opening new tabs, switching between them, and navigating through the Elements and Alerts menus to verify tab management functionality

Starting URL: https://demoqa.com/

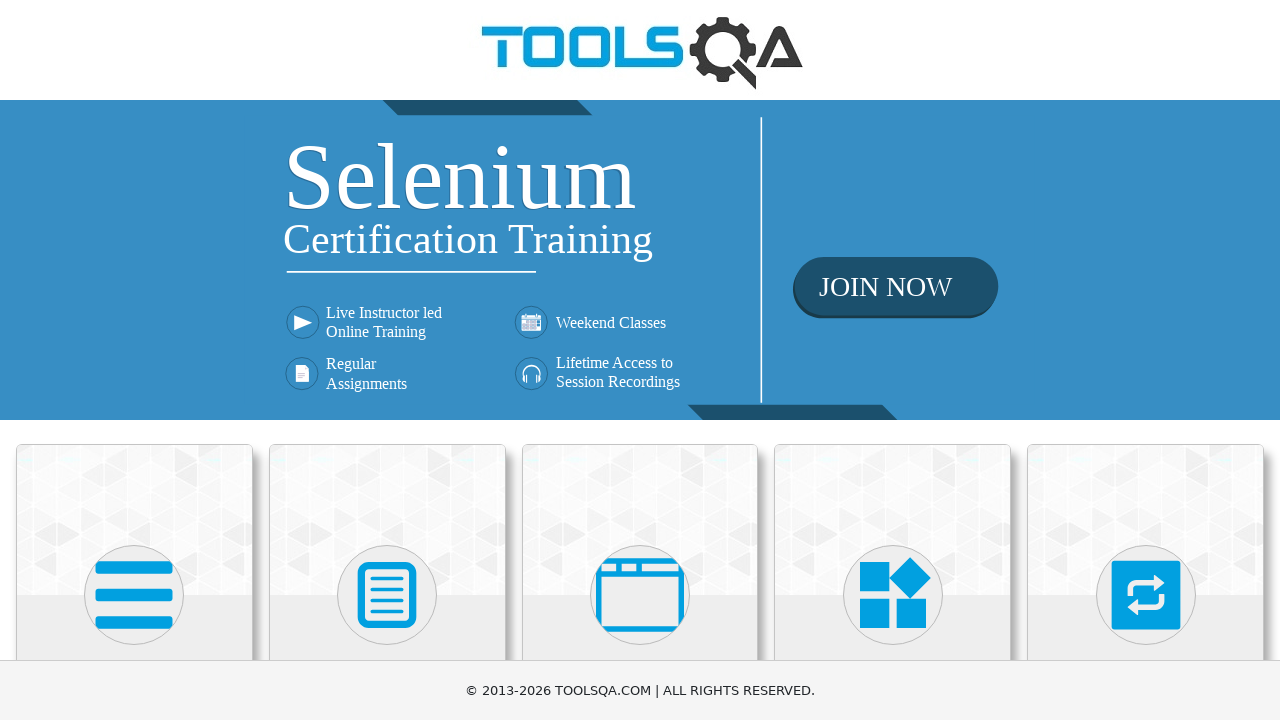

Clicked on 'Alerts, Frame & Windows' button at (640, 360) on text=Alerts, Frame & Windows
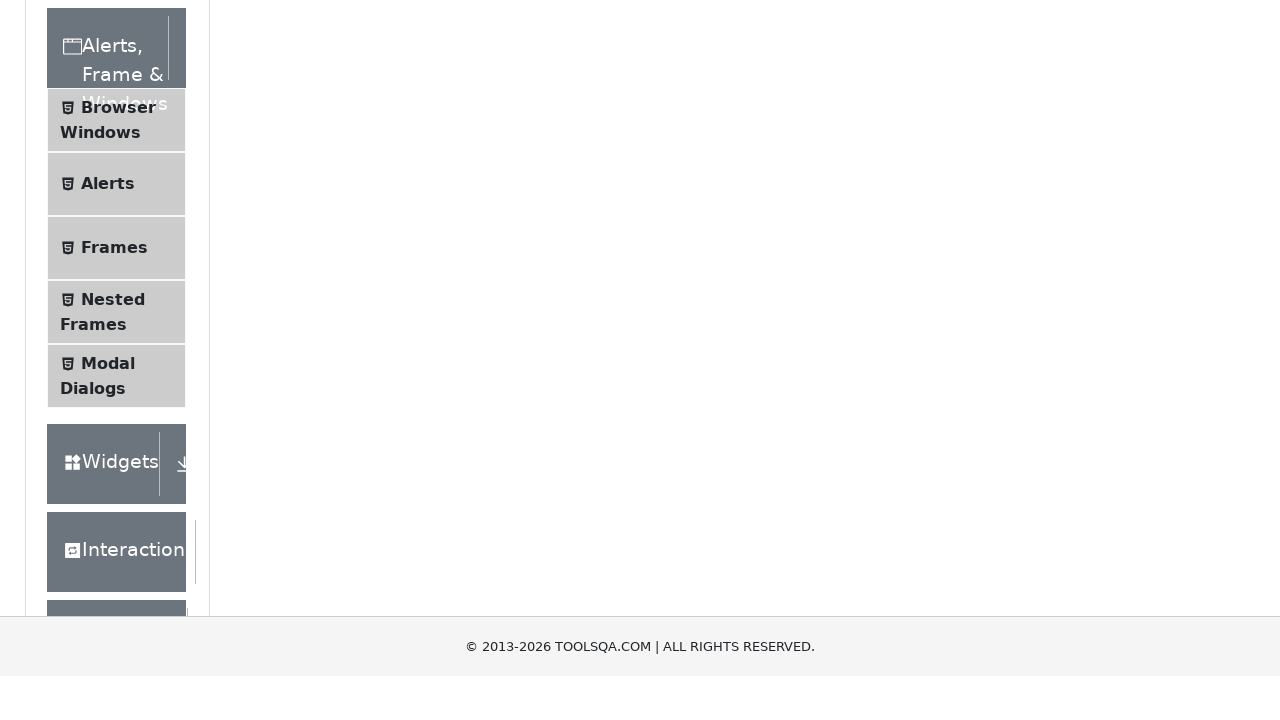

Clicked on 'Browser Windows' in the menu at (118, 424) on text=Browser Windows
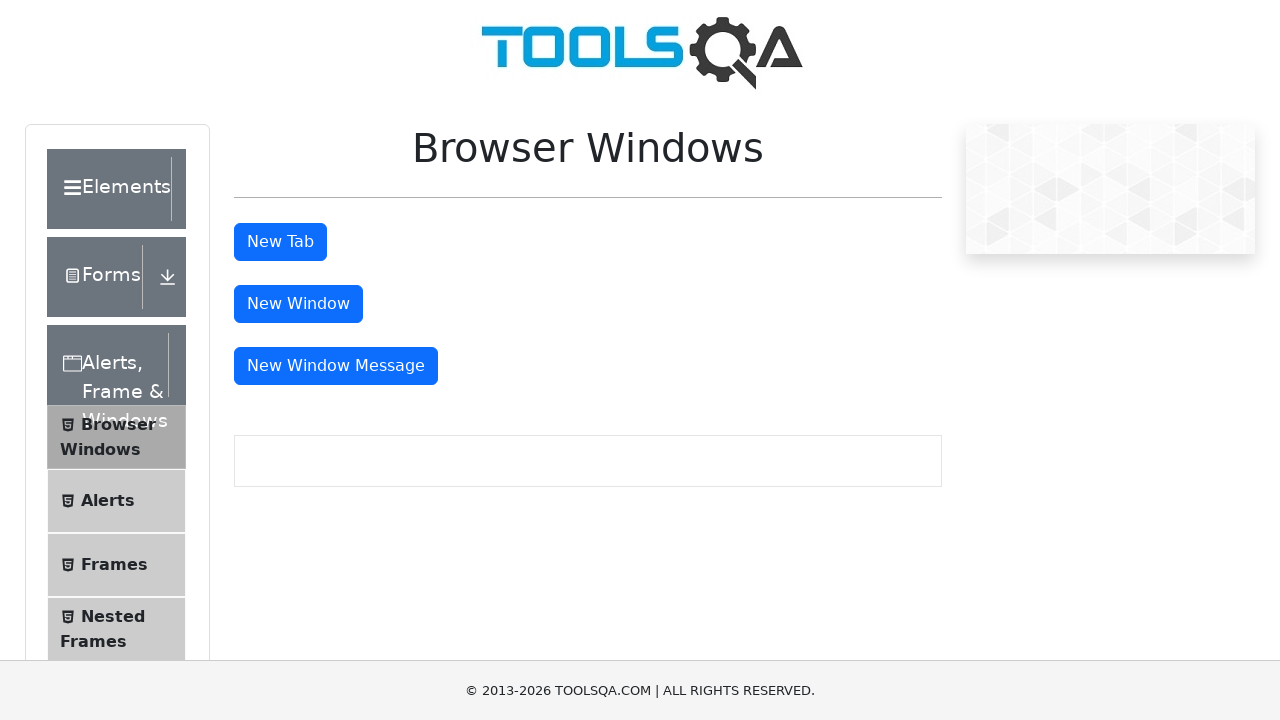

Browser Windows form loaded
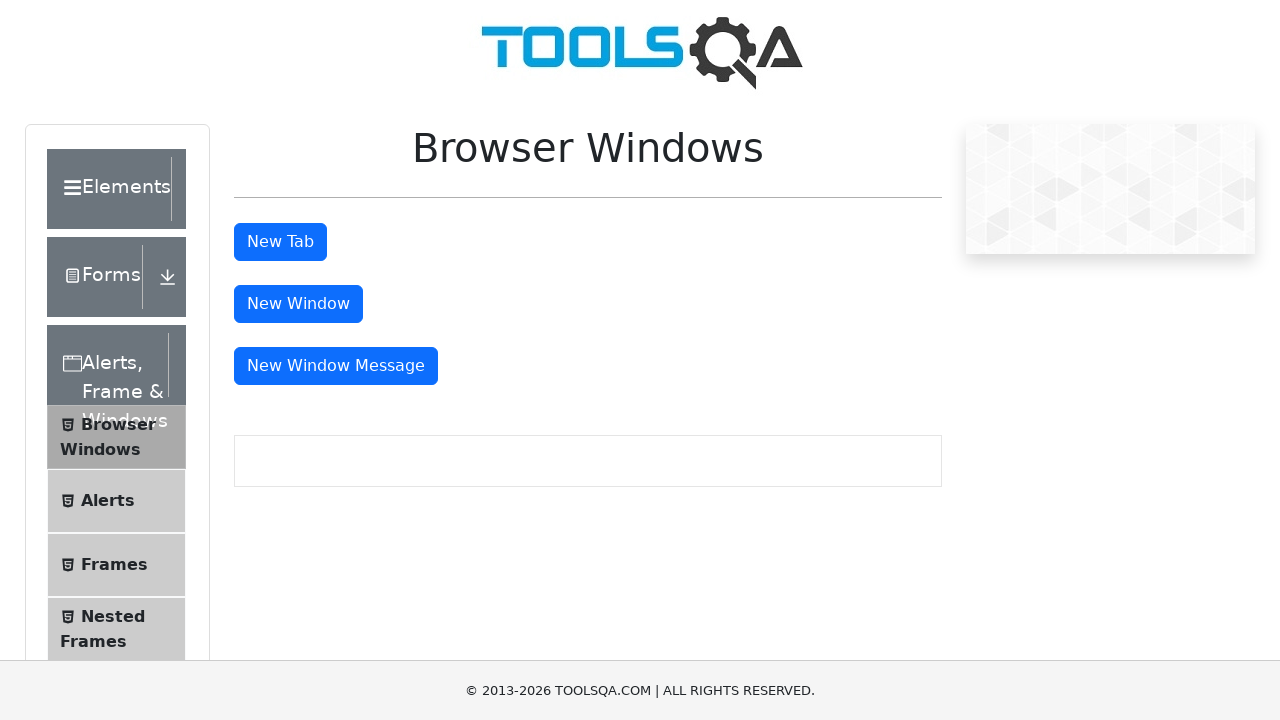

Clicked New Tab button, new tab opened at (280, 242) on #tabButton
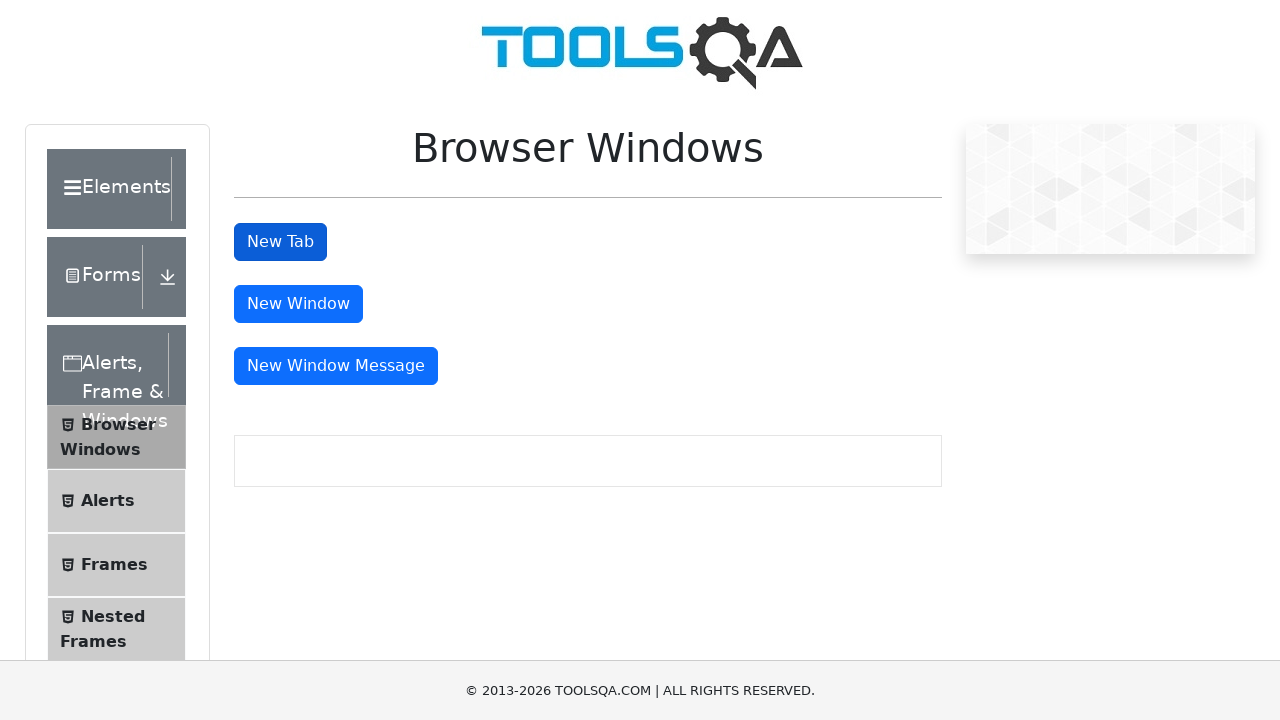

New tab finished loading
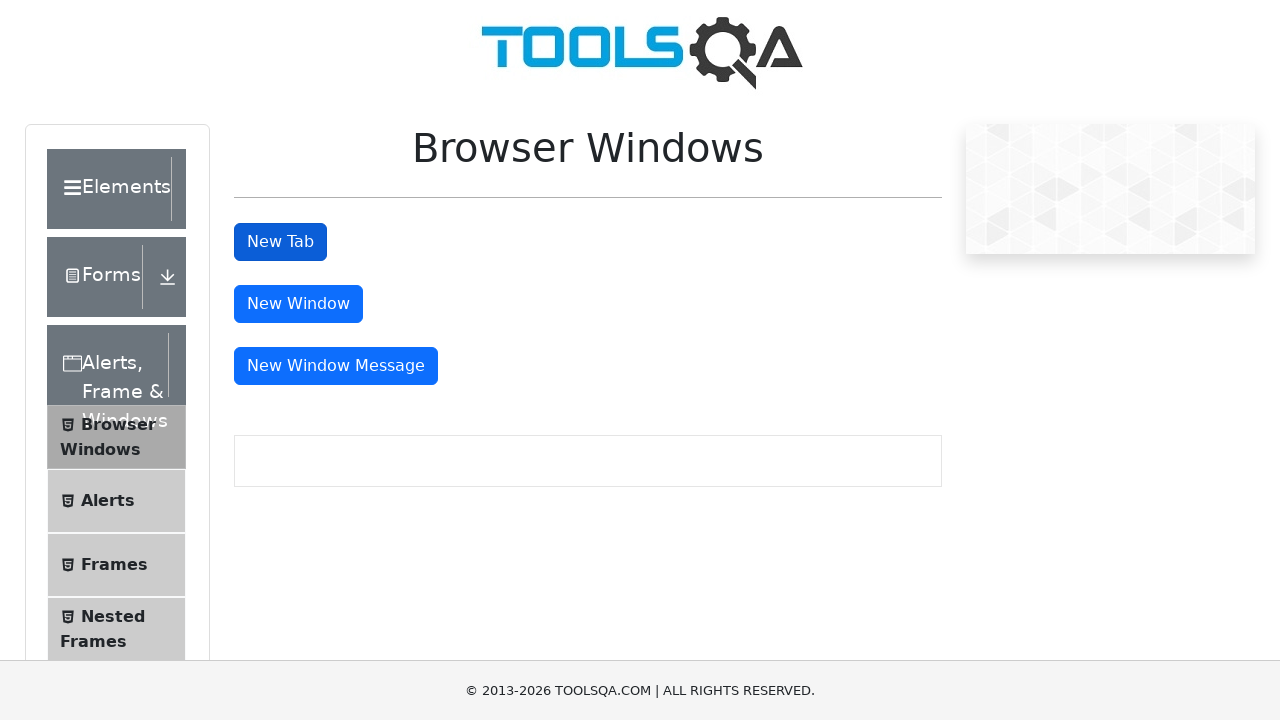

Closed the new tab
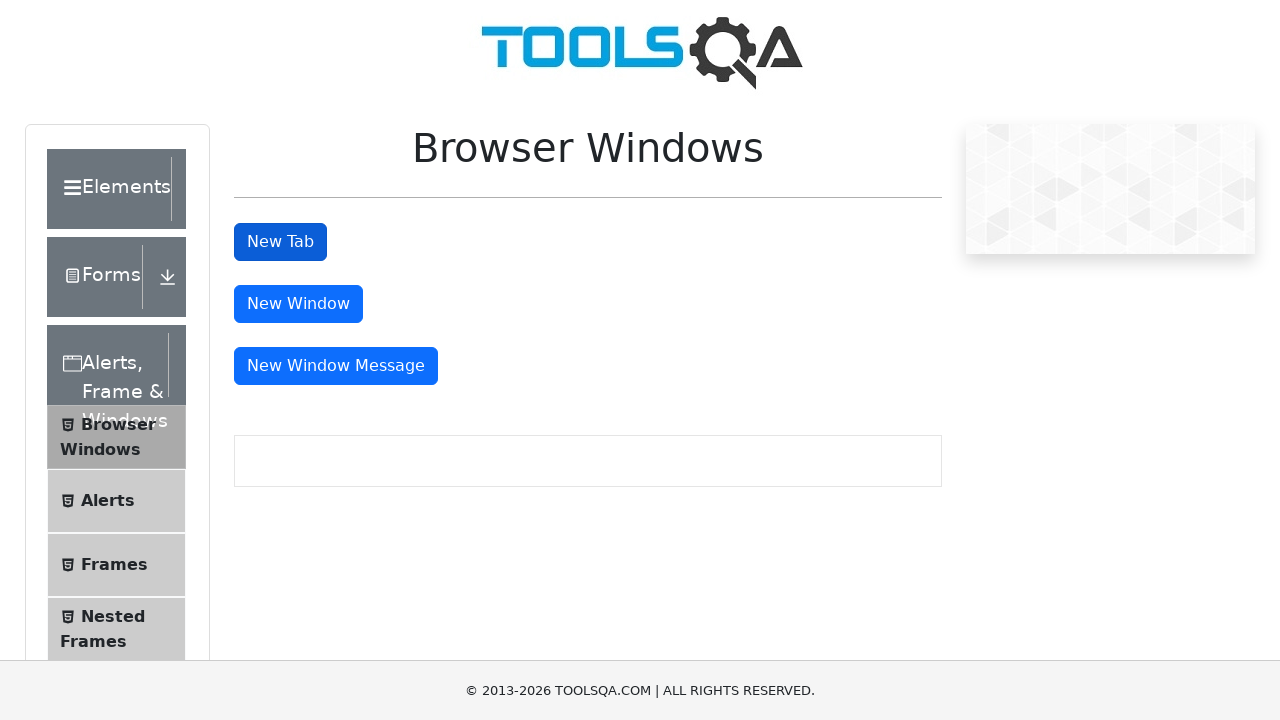

Clicked on 'Elements' in left menu at (109, 189) on text=Elements
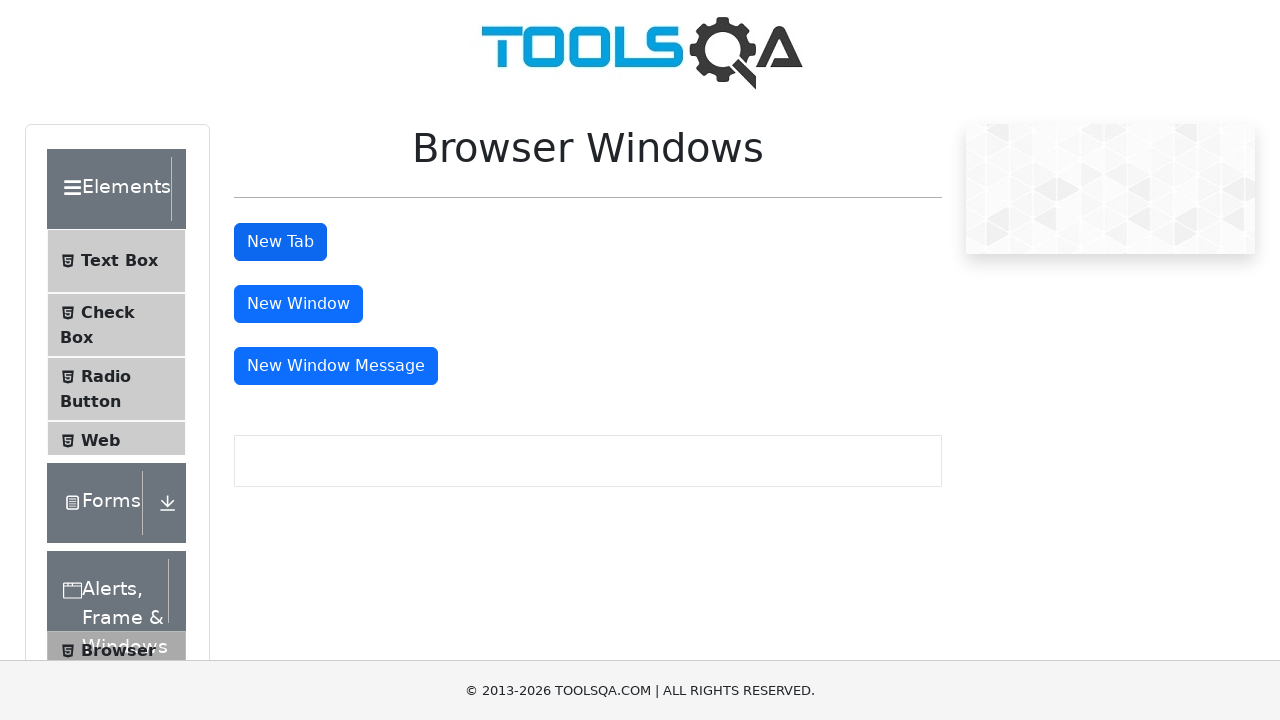

Clicked on 'Links' in the menu at (104, 581) on text=Links
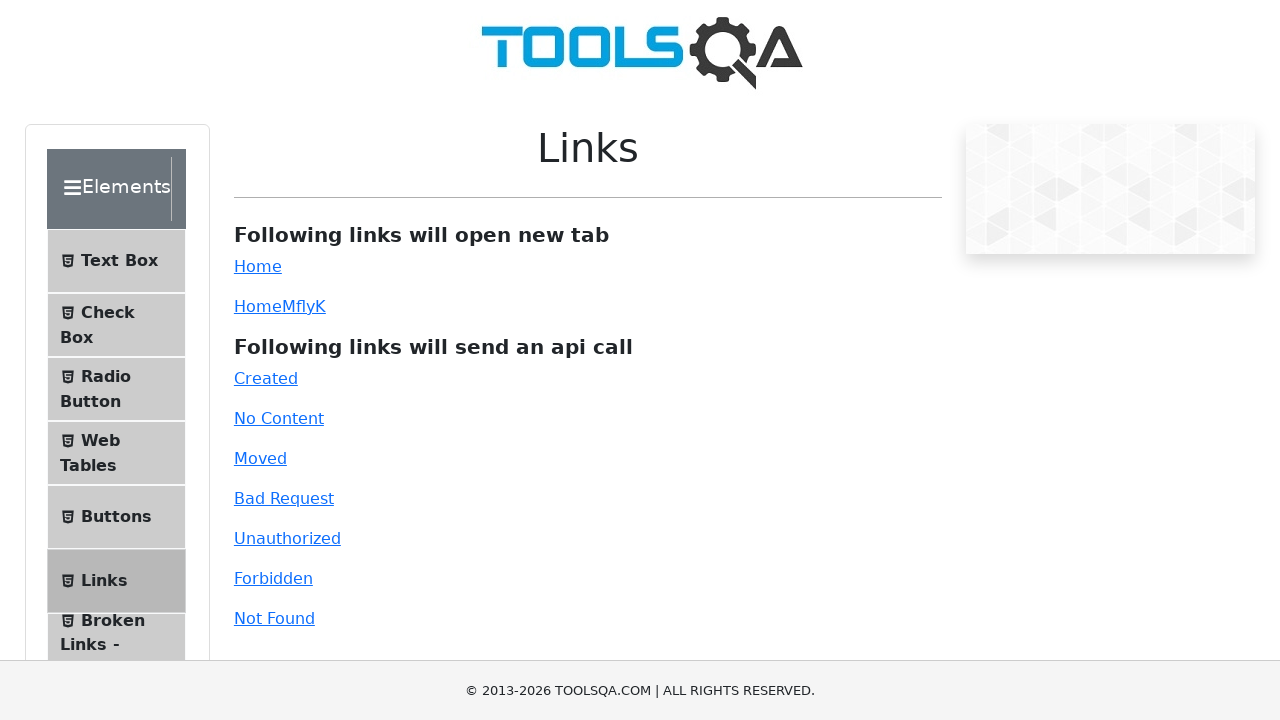

Links form loaded
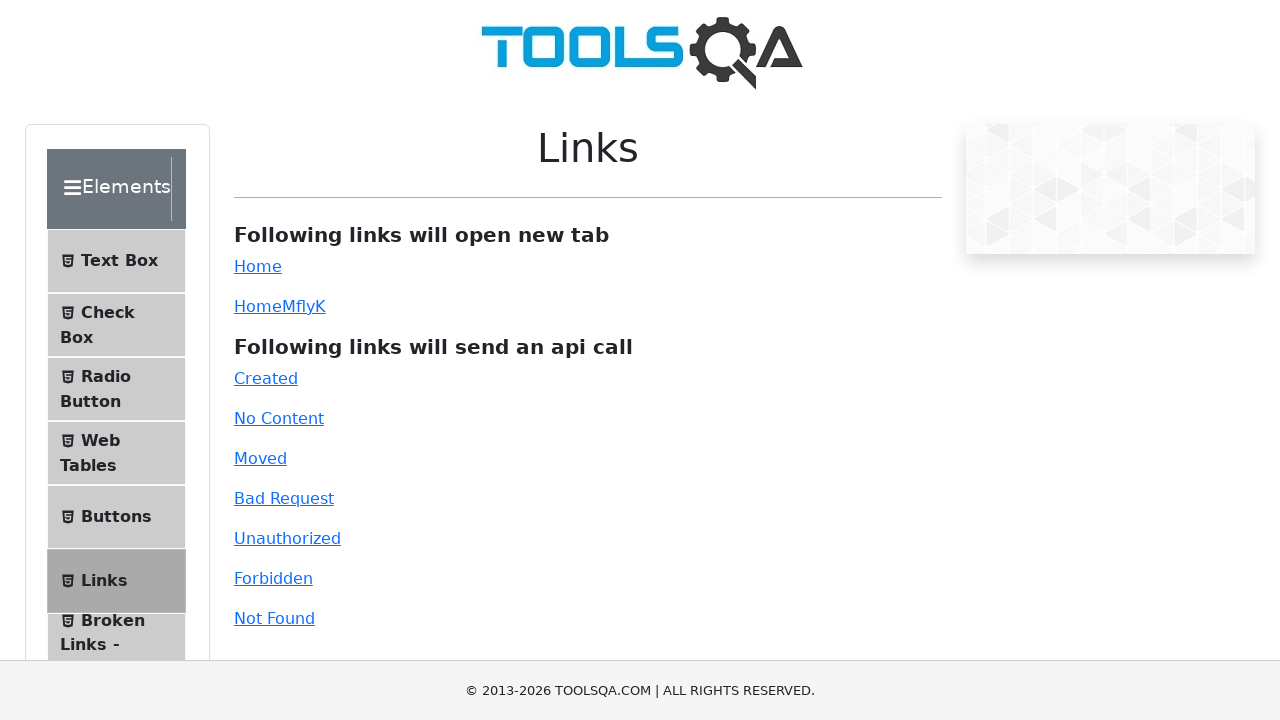

Clicked Home link, new tab opened with main page at (258, 266) on #simpleLink
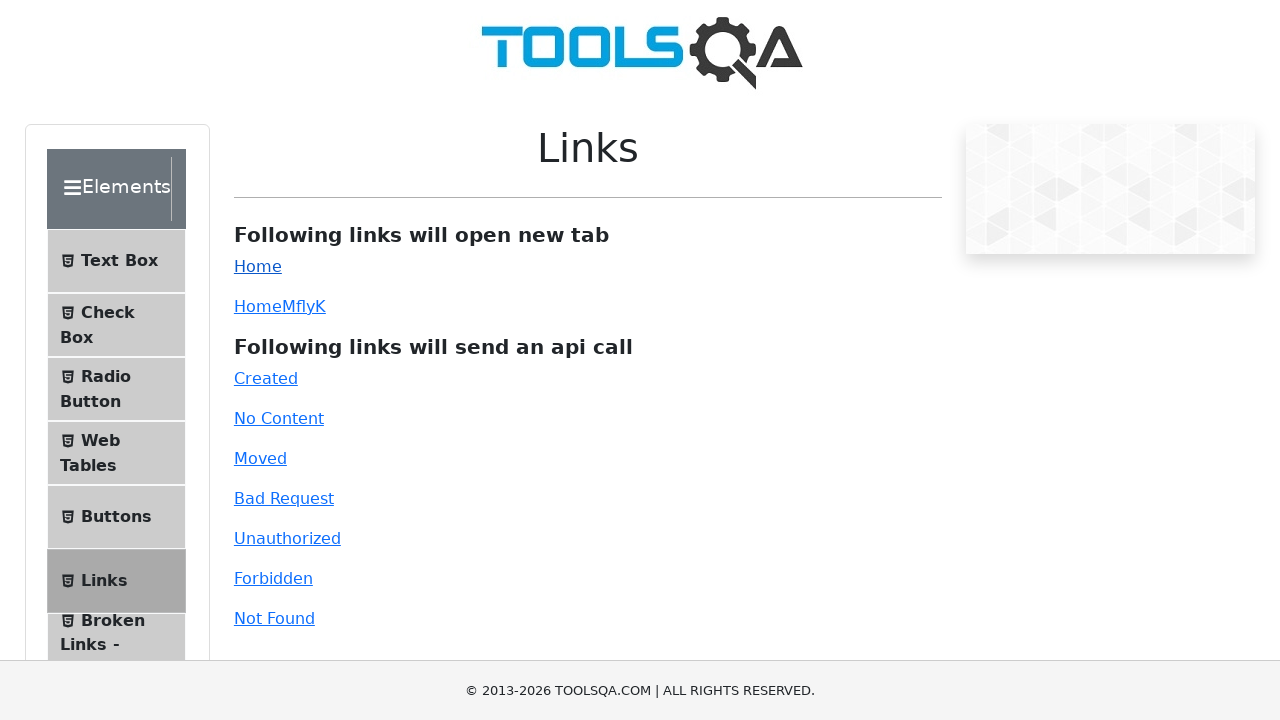

Home tab finished loading
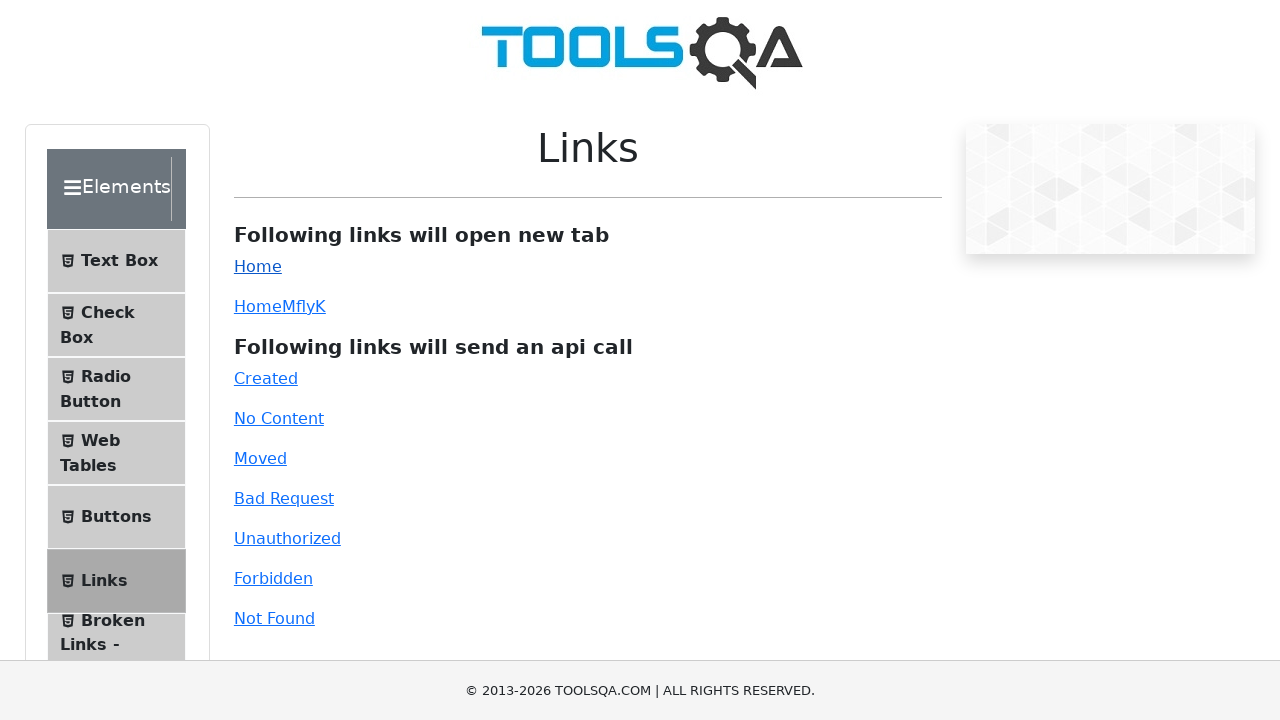

Brought Links tab back to front
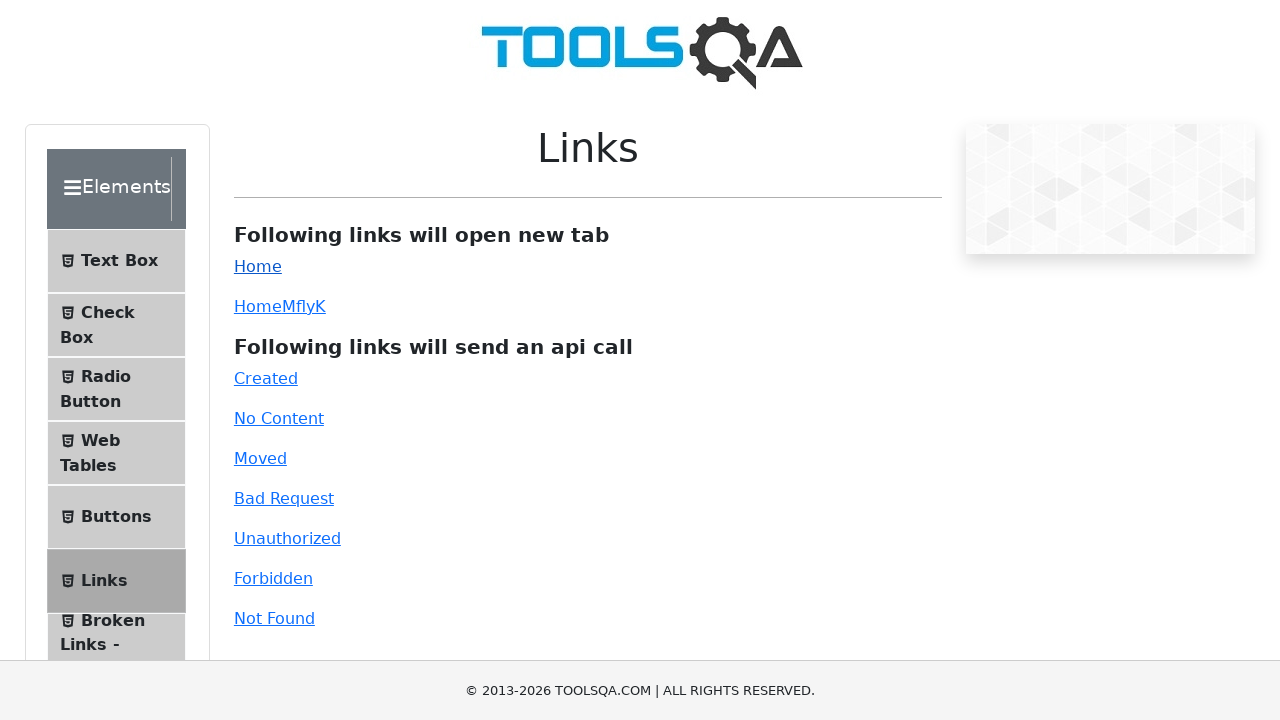

Verified we're back on Links page
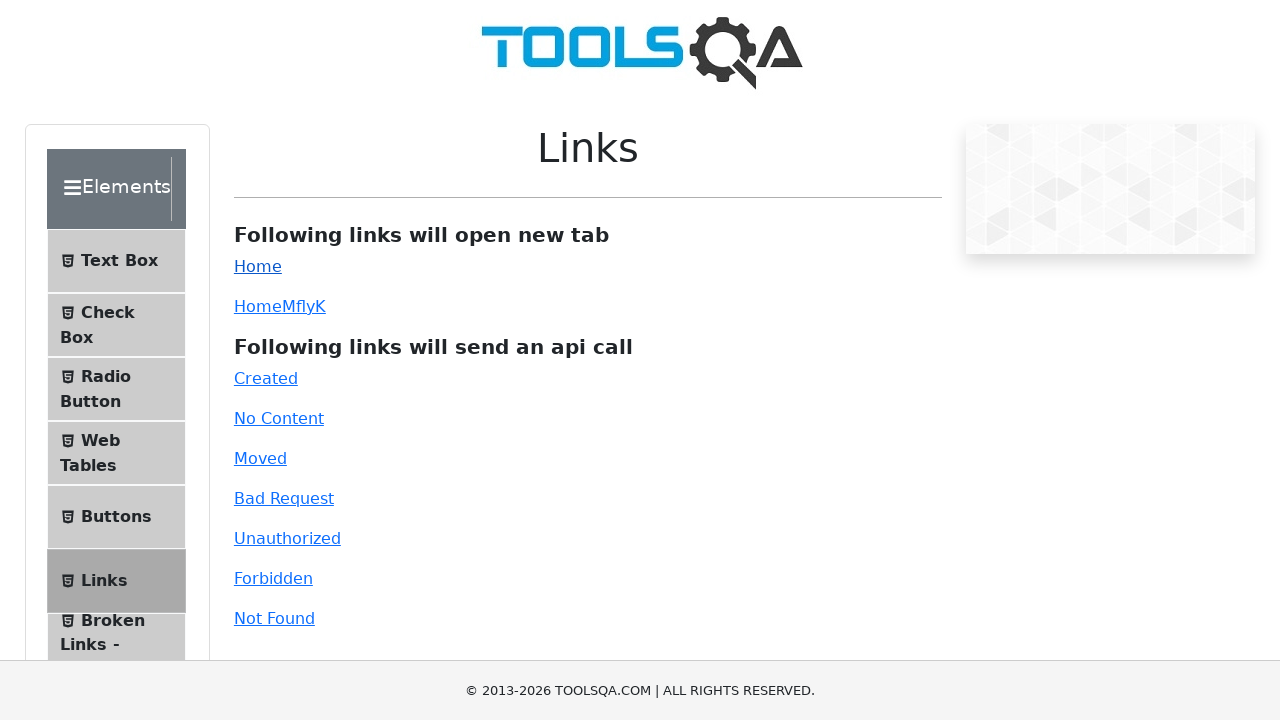

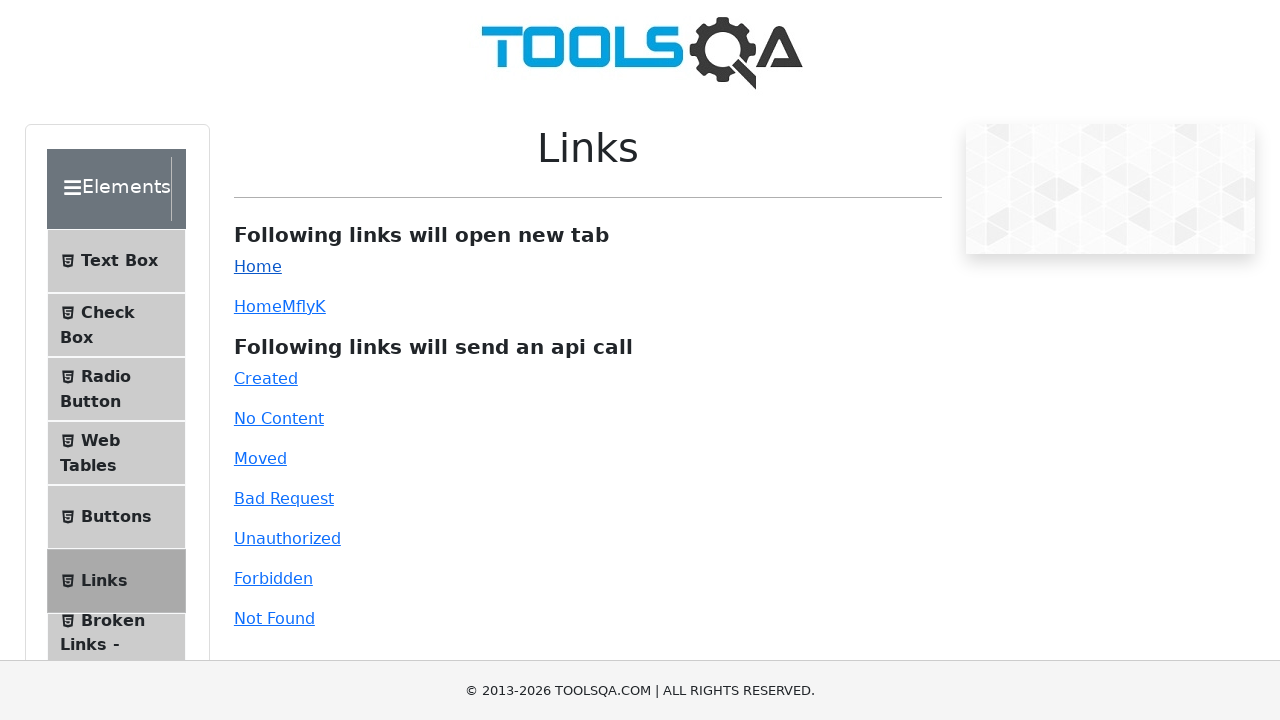